Tests a sample todo application by clicking on the first two list items to mark them complete, adding a new todo item with custom text, and verifying the new item appears in the list.

Starting URL: https://lambdatest.github.io/sample-todo-app/

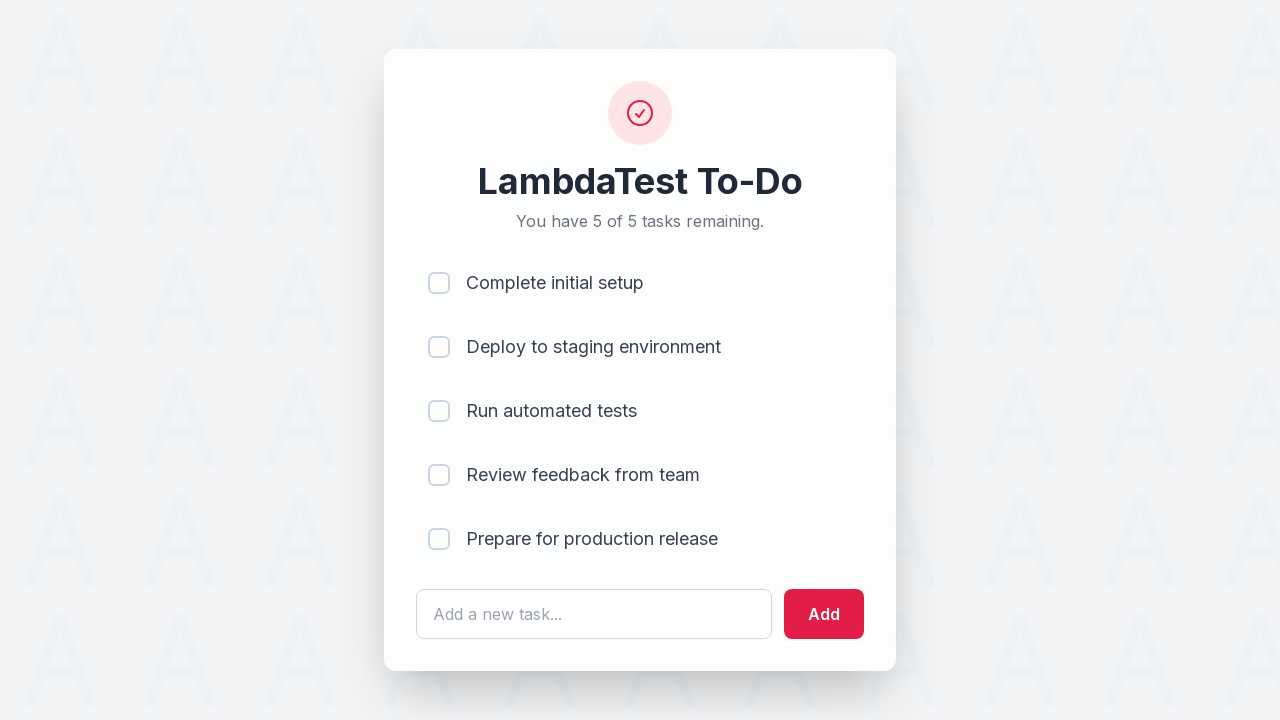

Clicked first todo item to mark it complete at (439, 283) on input[name='li1']
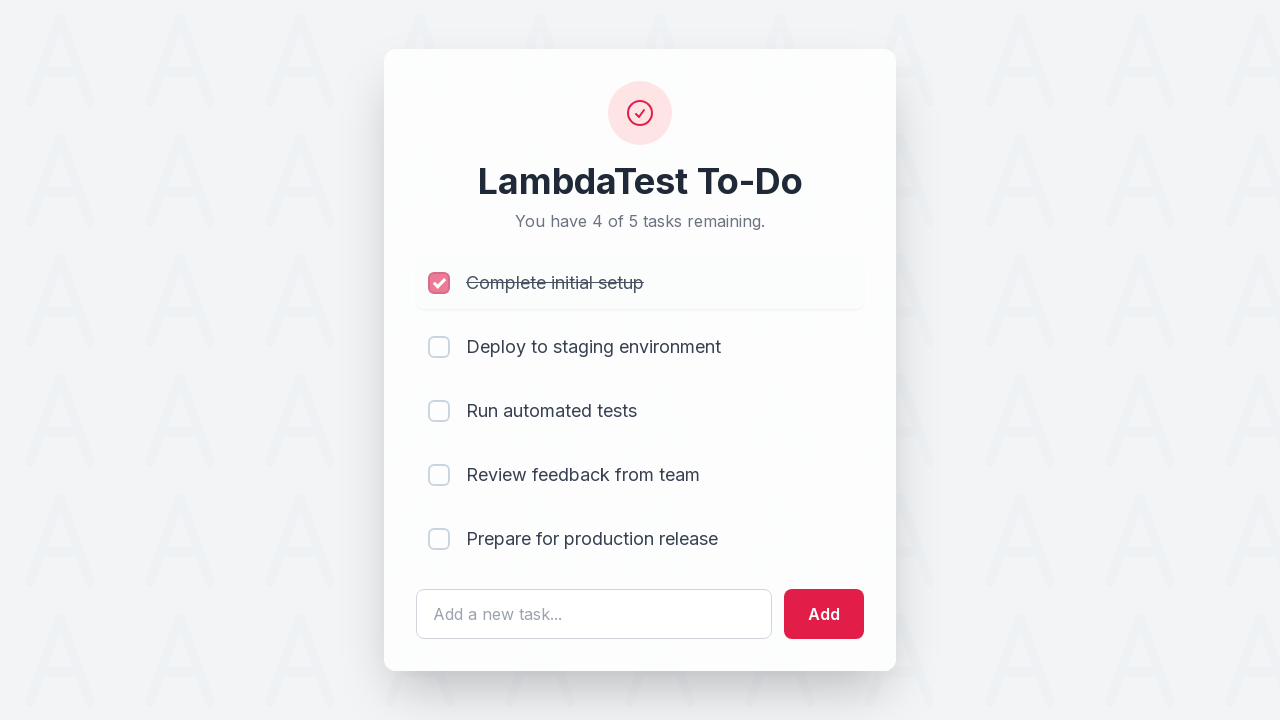

Clicked second todo item to mark it complete at (439, 347) on input[name='li2']
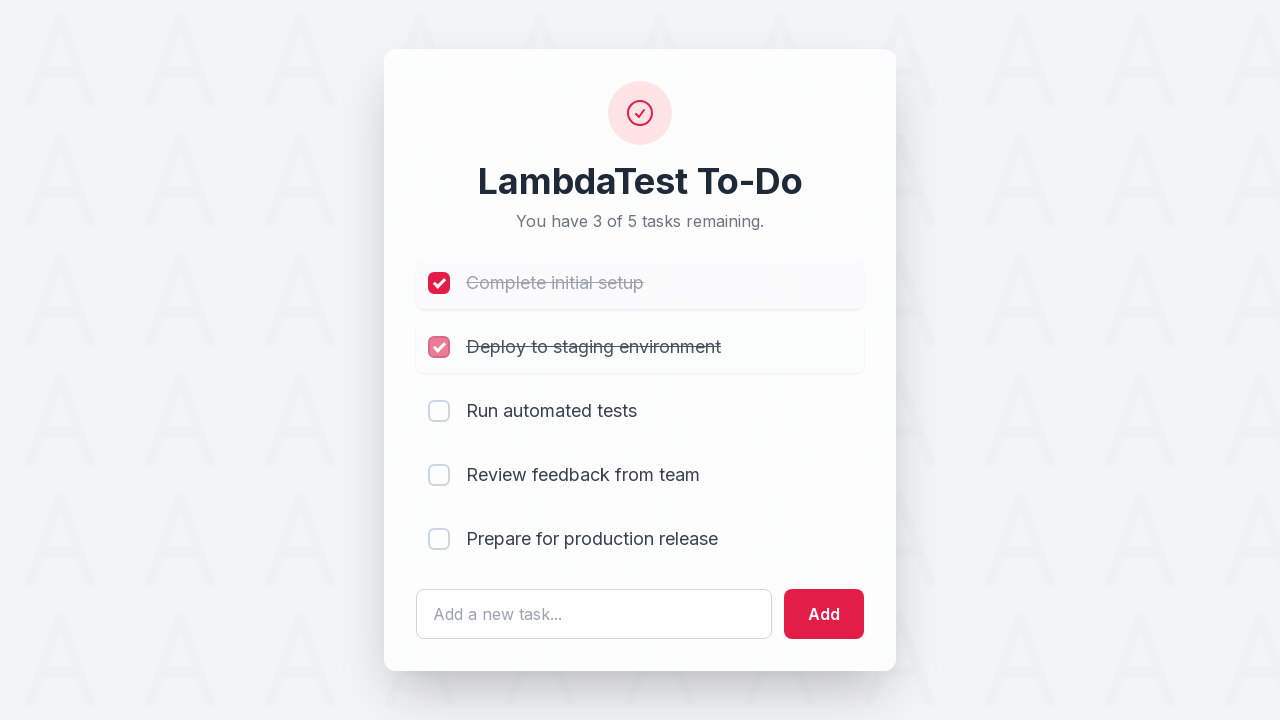

Cleared the todo input field on #sampletodotext
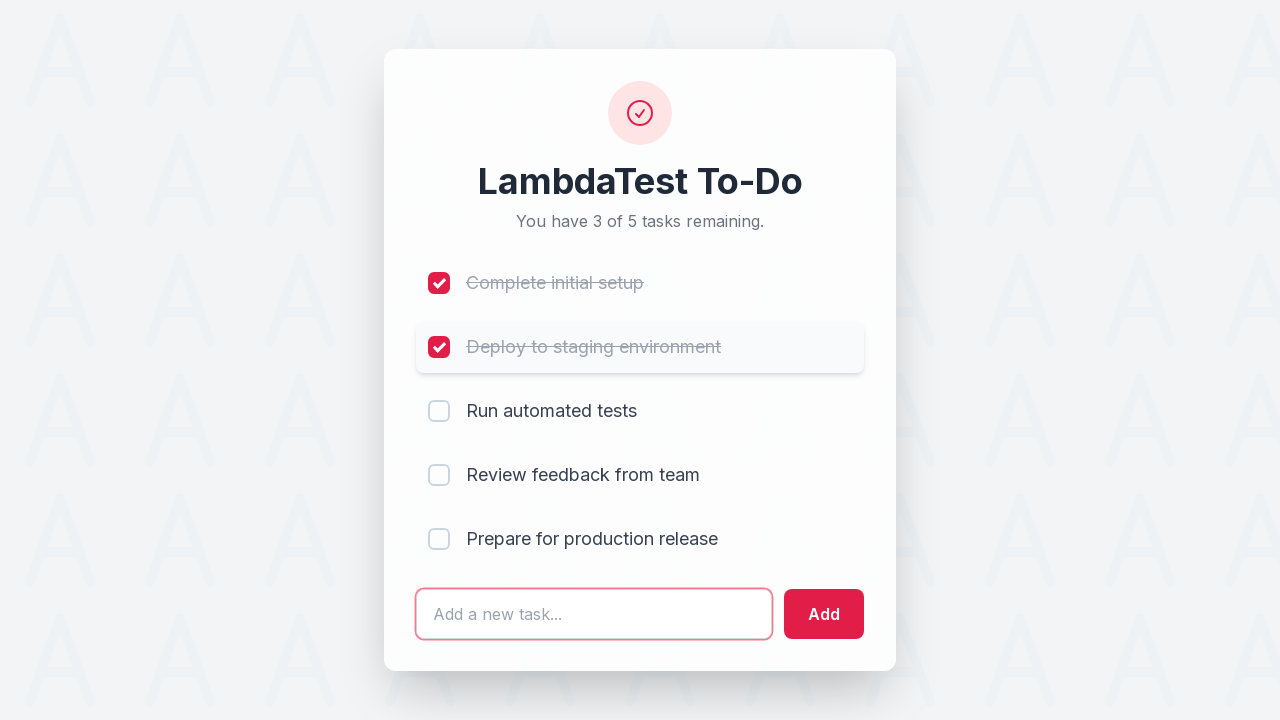

Filled input field with new todo text: 'Yey, Let's add it to list' on #sampletodotext
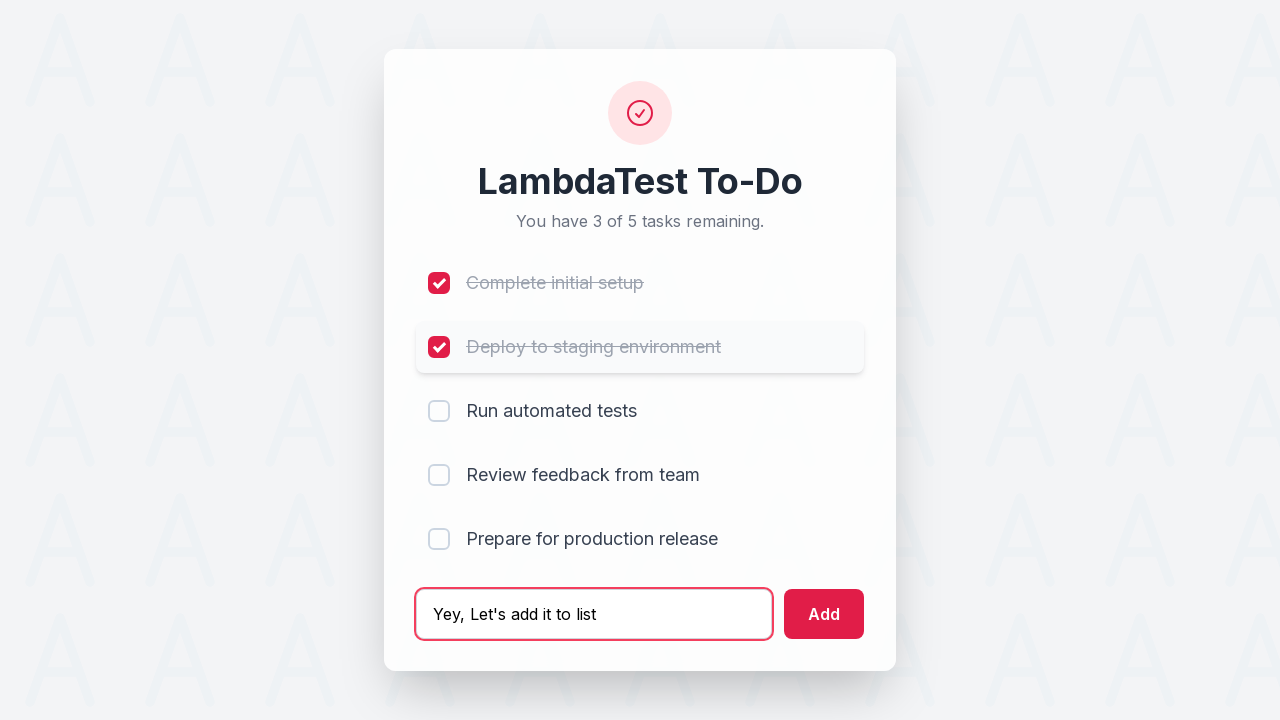

Clicked add button to add new todo item at (824, 614) on #addbutton
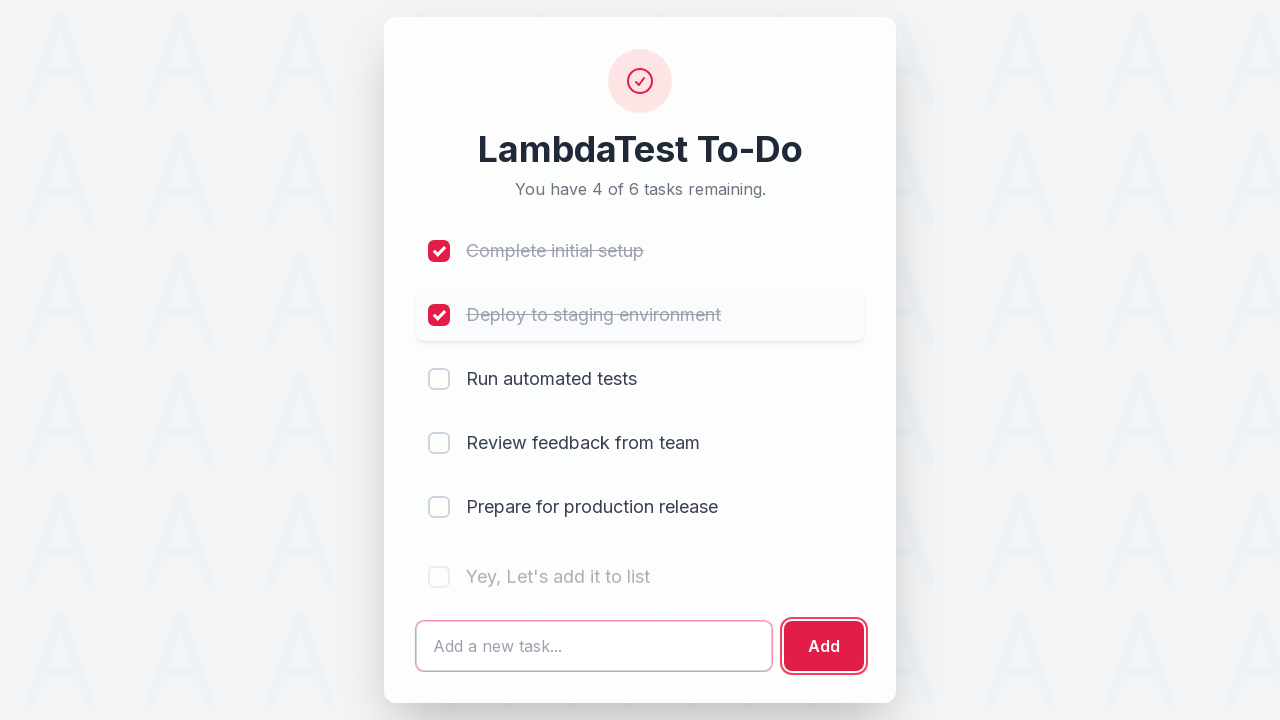

New todo item appeared in the list at position 6
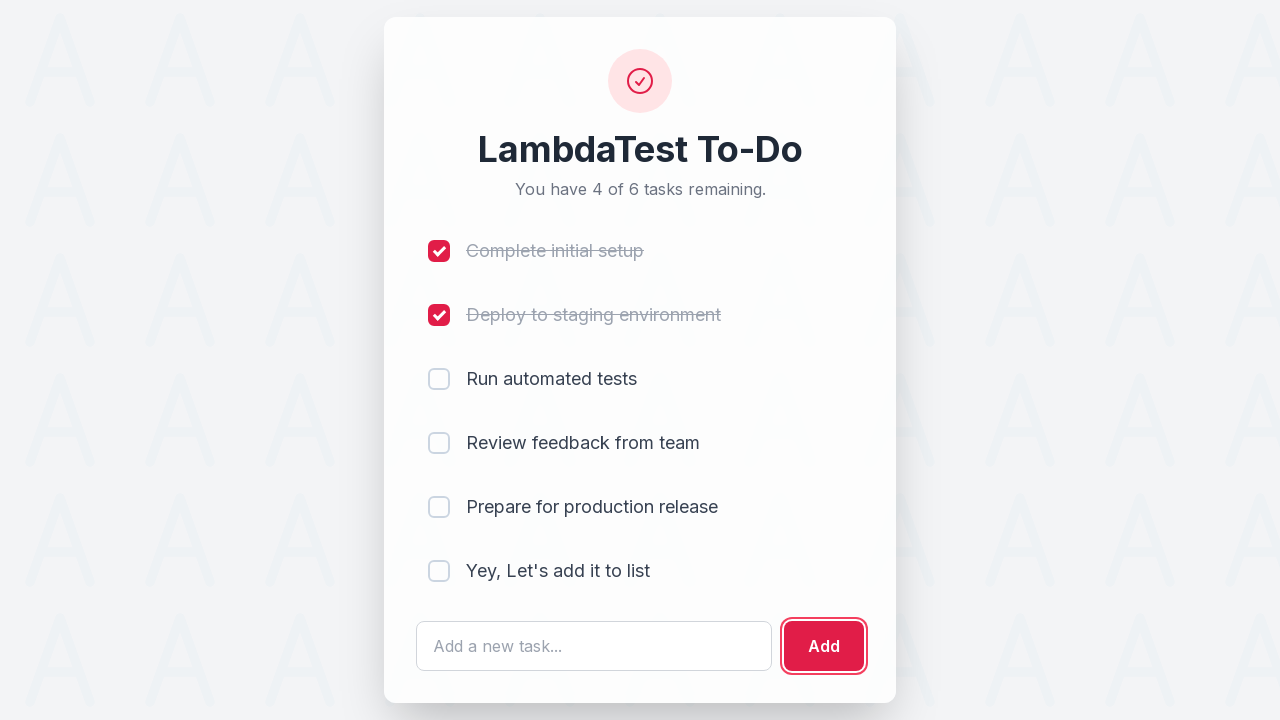

Retrieved text content from newly added todo item
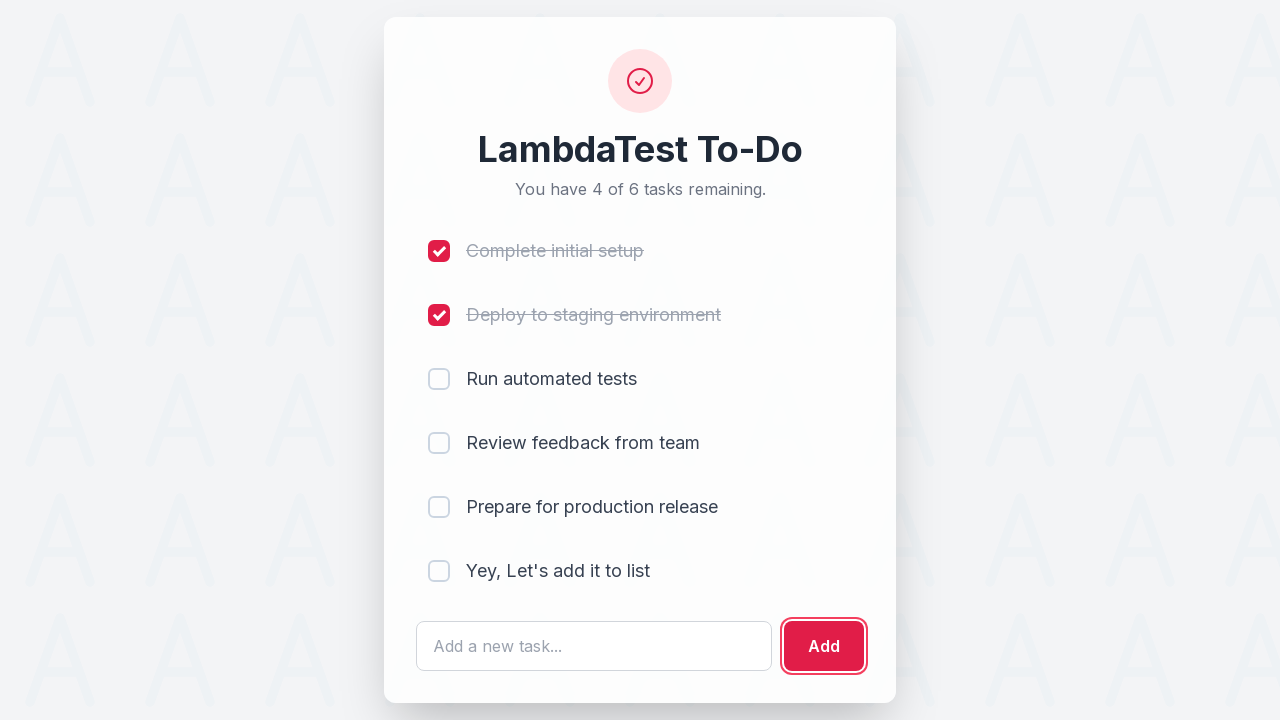

Verified that new todo item contains expected text
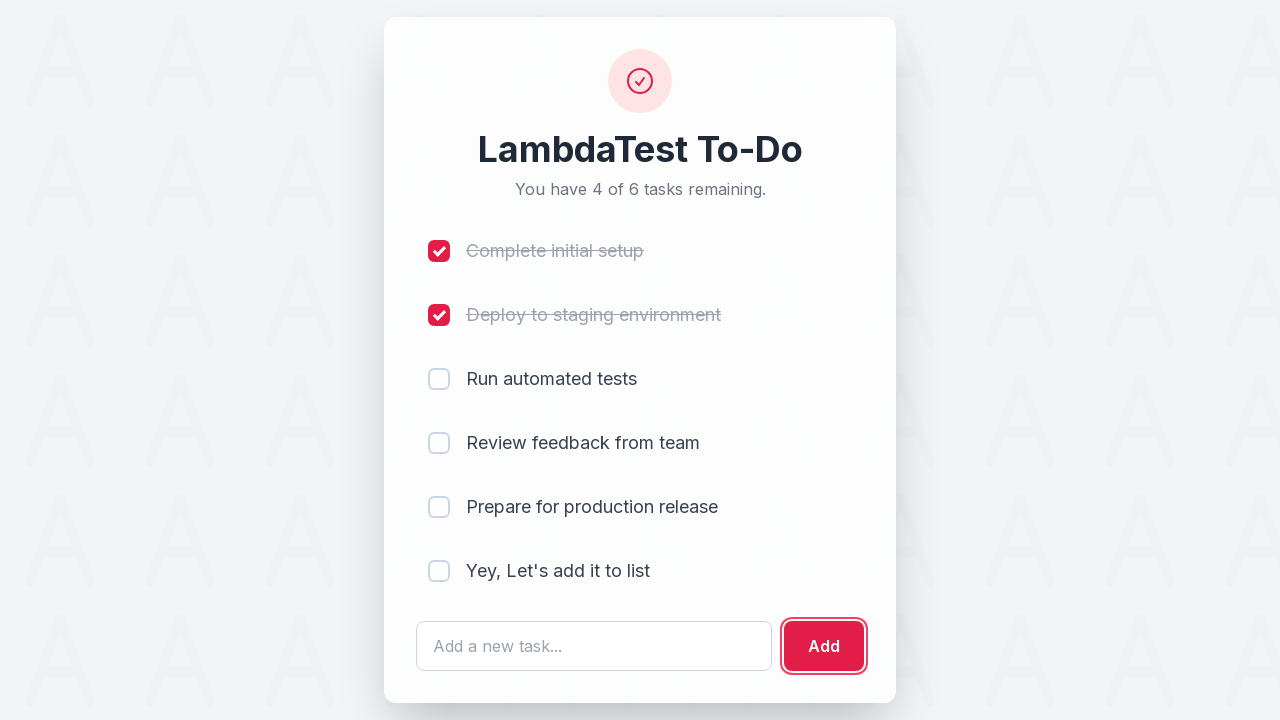

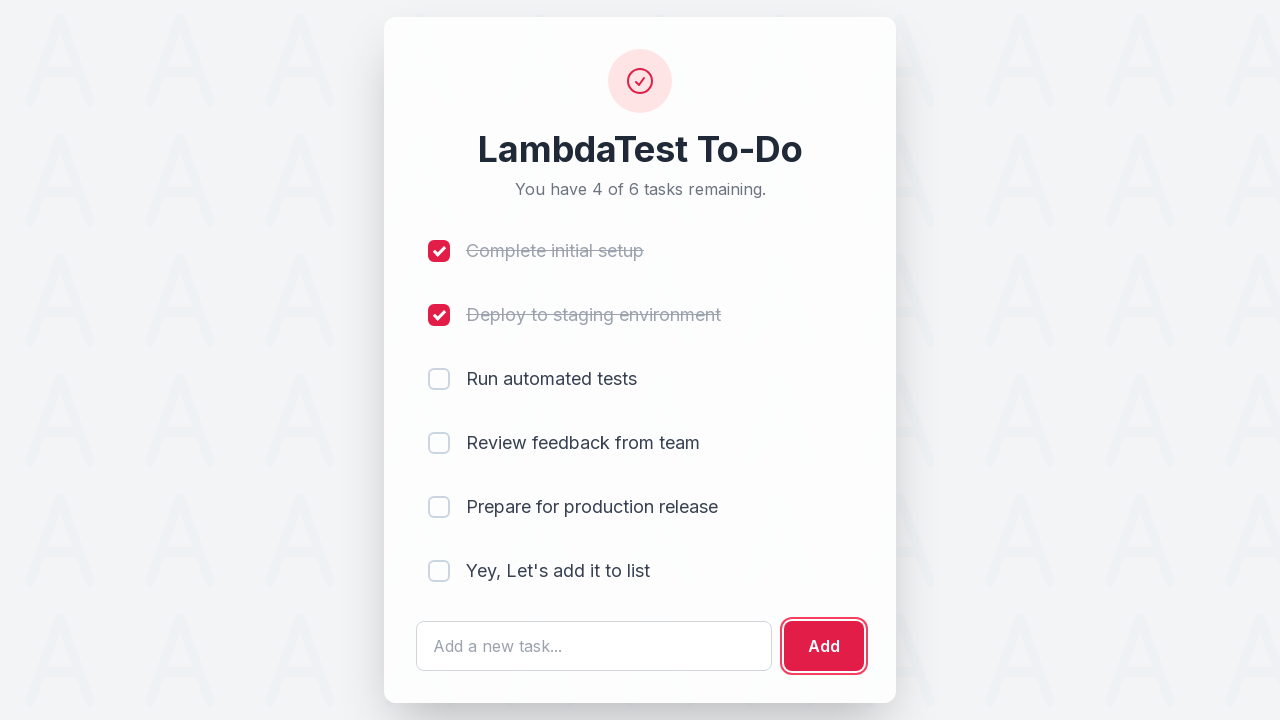